Tests clearing an input field by entering an empty string and verifying it's empty

Starting URL: http://knockoutjs.com/examples/controlTypes.html

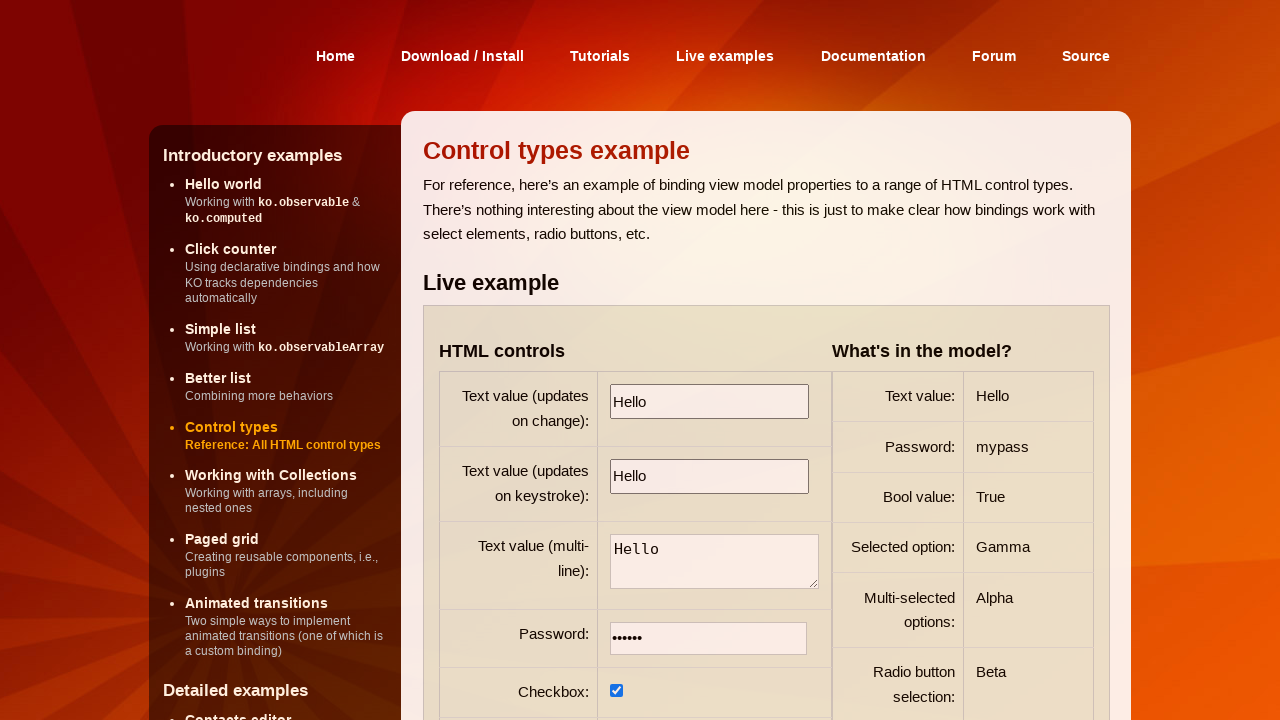

Filled first input field with empty string to clear it on input >> nth=0
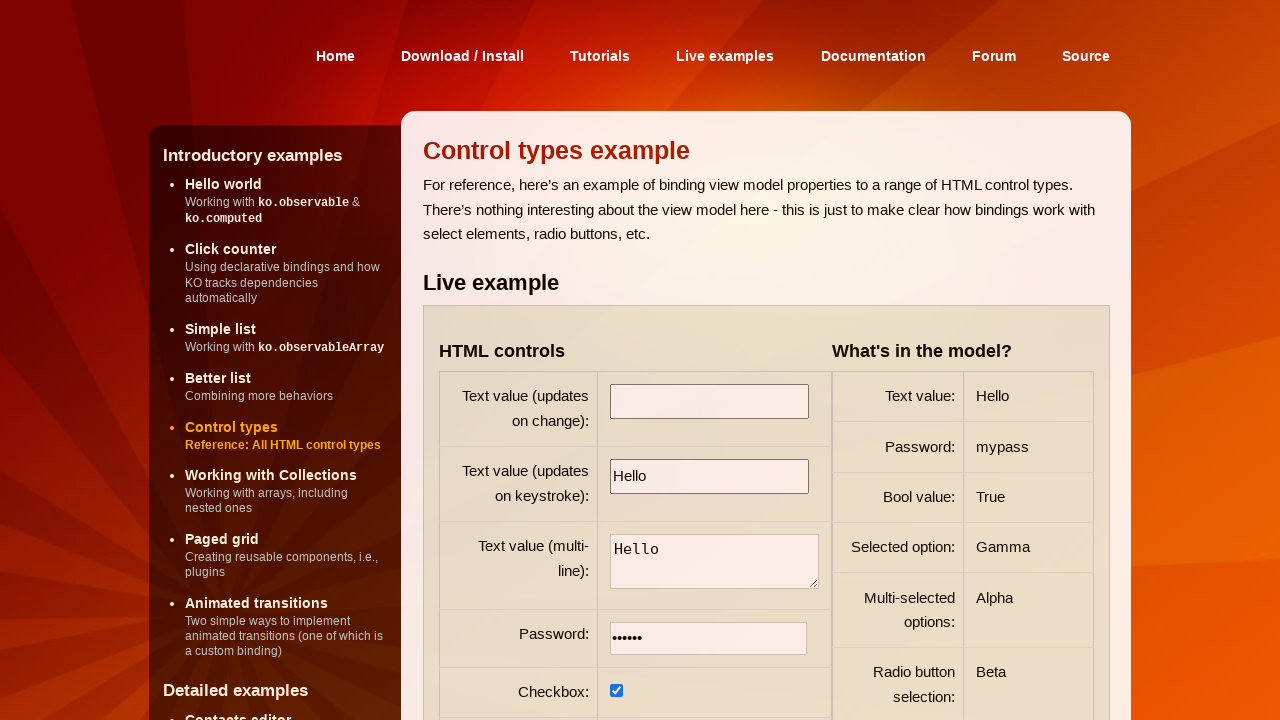

Verified that first input field is empty
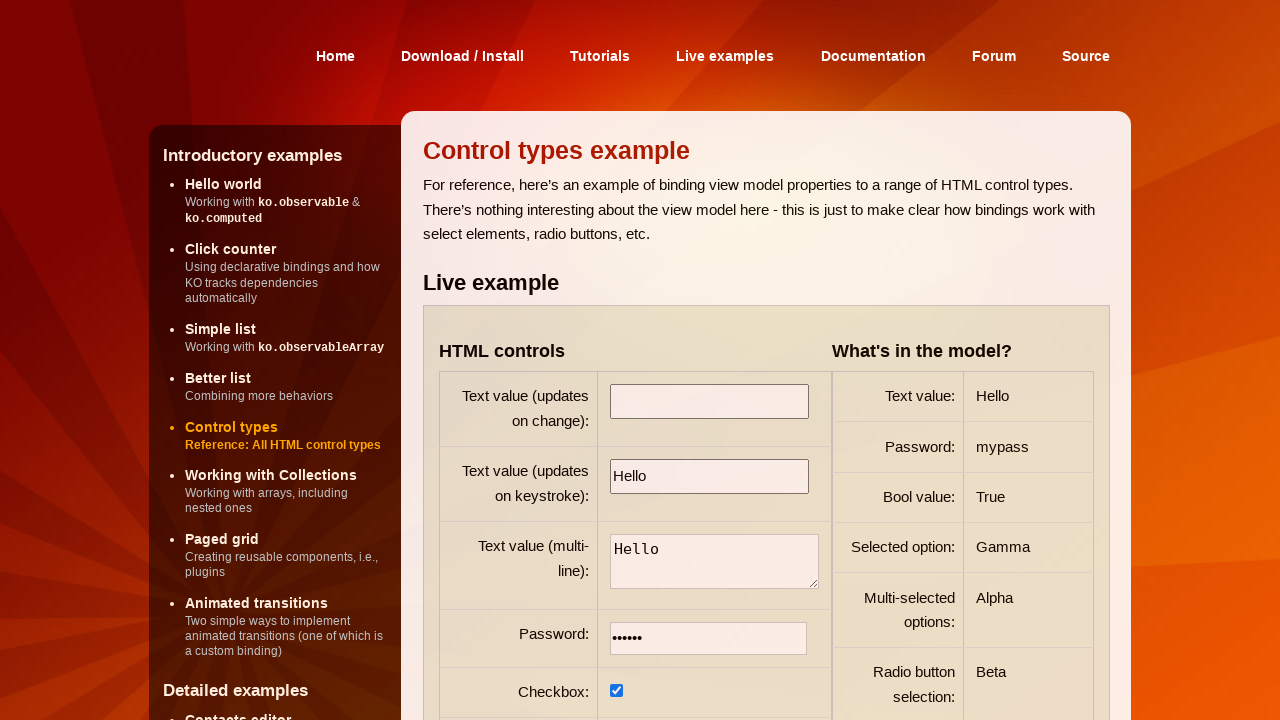

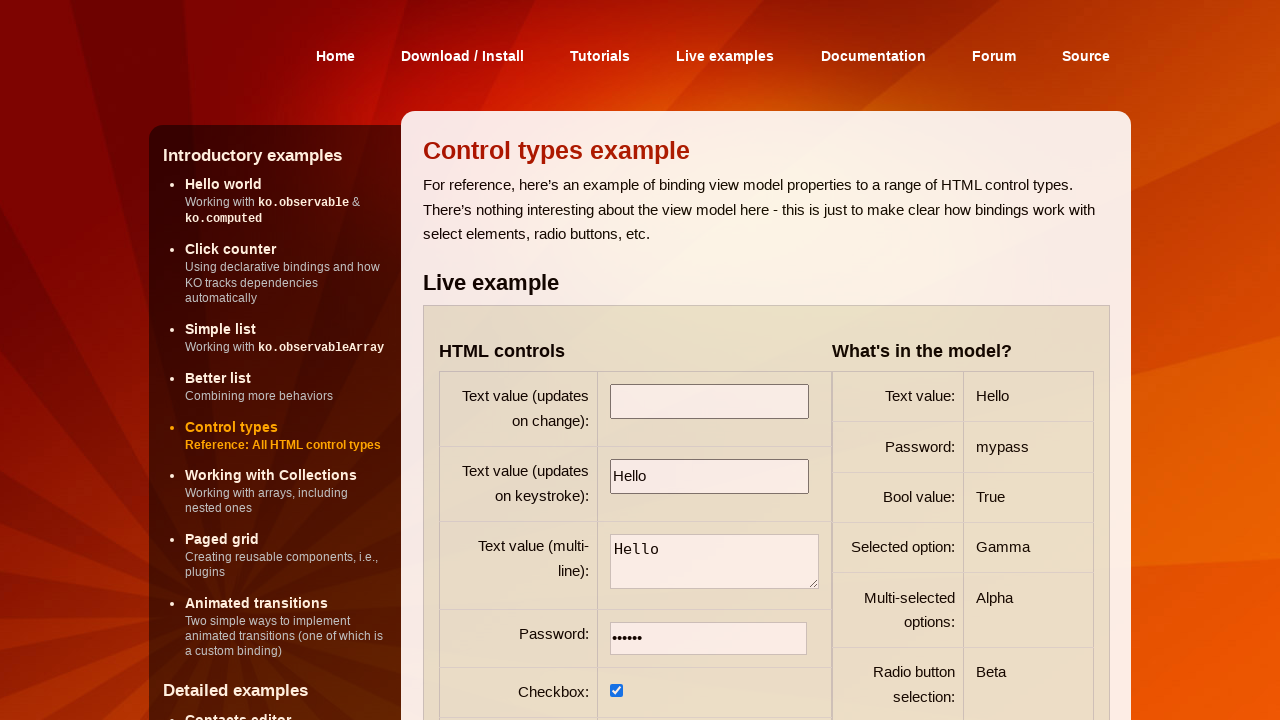